Navigates to a real estate map listing page on Onliner.by and verifies the page body loads correctly

Starting URL: https://r.onliner.by/ak/#bounds[lb][lat]=53.76819584019795&bounds[lb][long]=27.34085083007813&bounds[rt][lat]=54.02753677915656&bounds[rt][long]=27.78305053710938

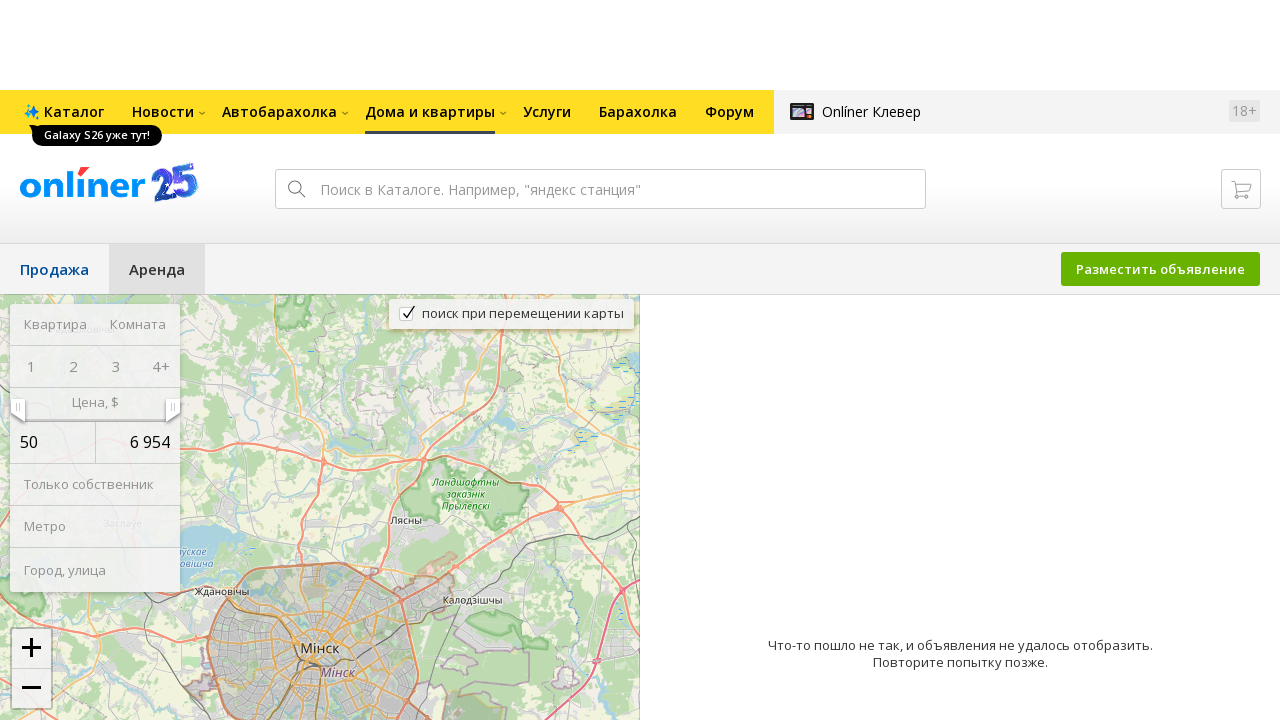

Navigated to Onliner.by real estate map listing page
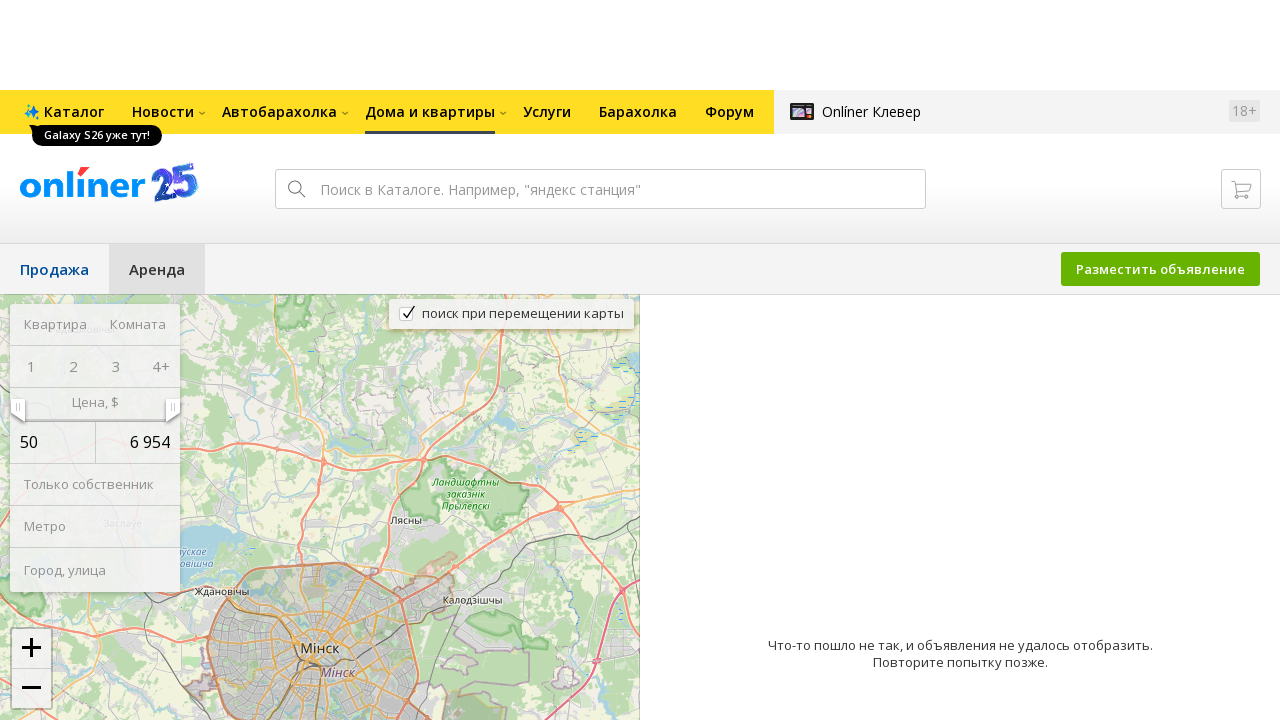

Page body loaded successfully
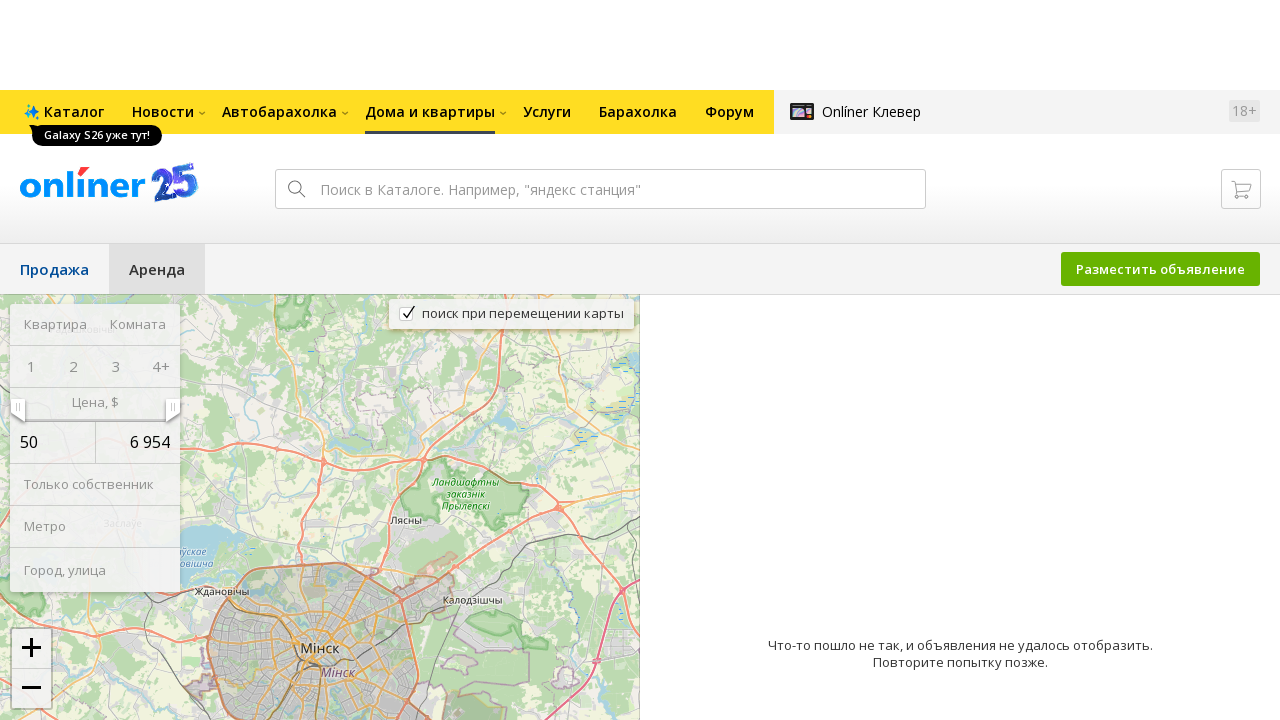

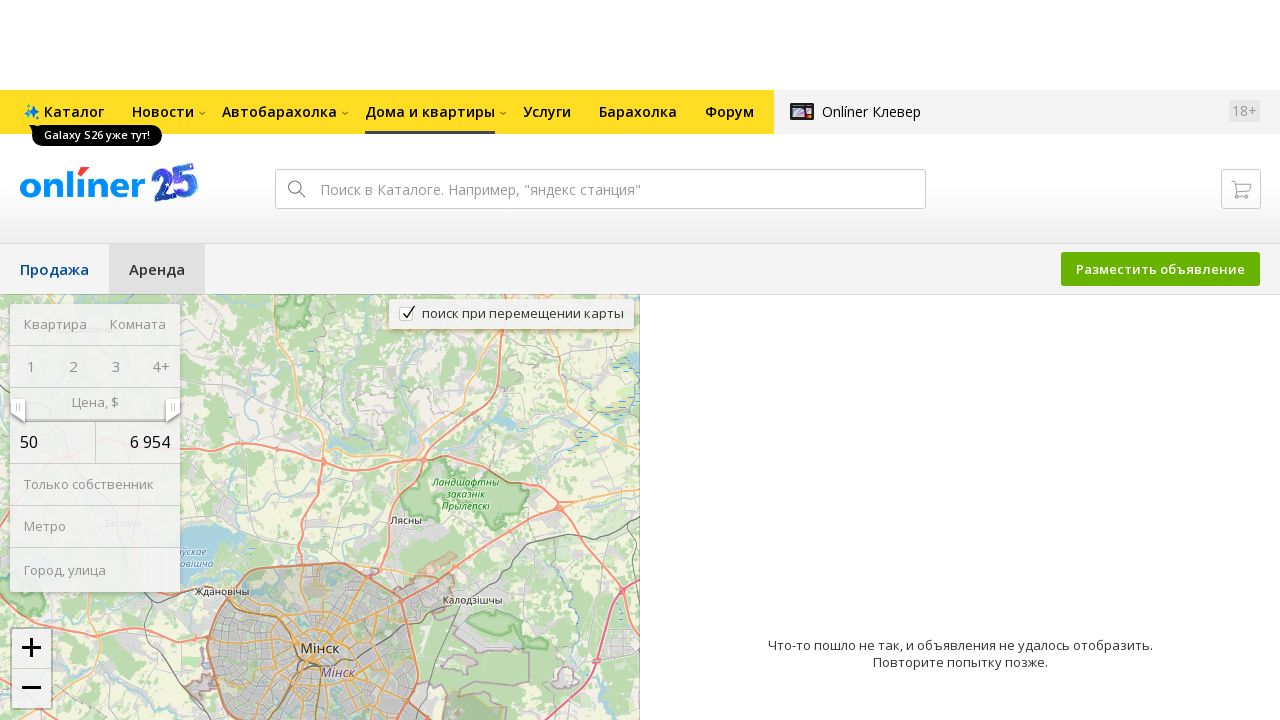